Tests window switching functionality by opening a new window, switching to it to verify content, then switching back to the parent window

Starting URL: http://the-internet.herokuapp.com/

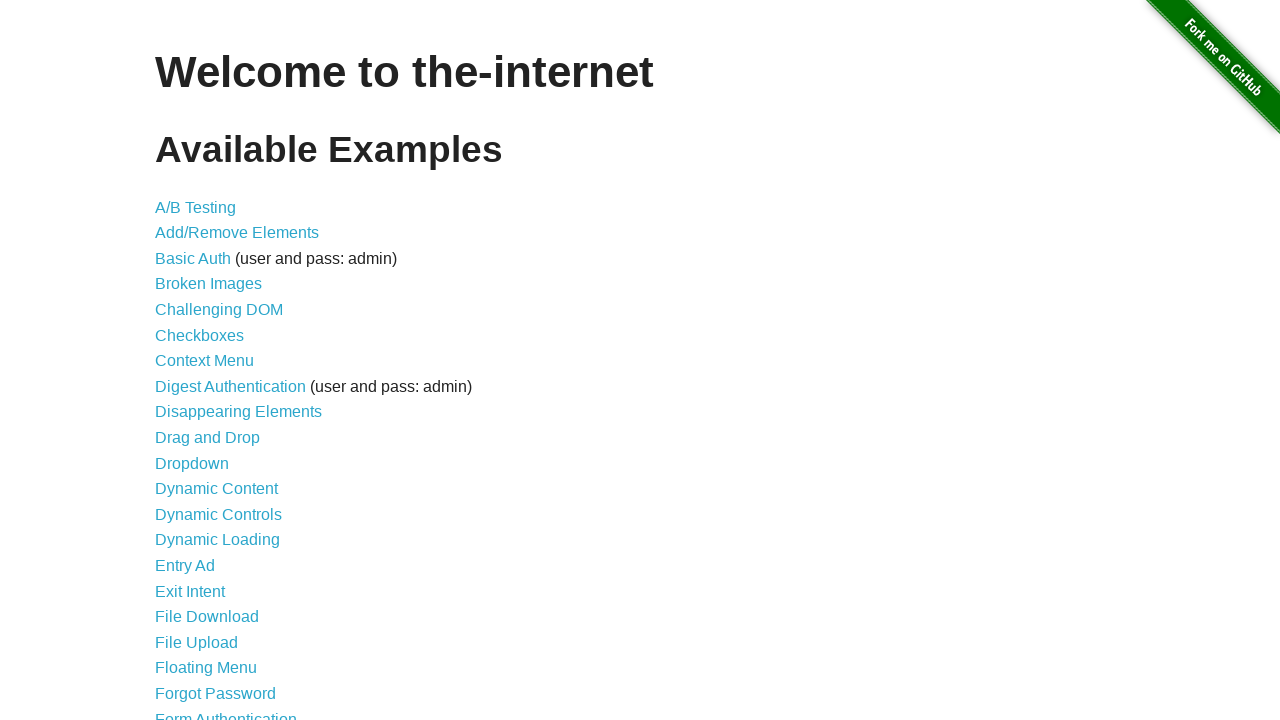

Clicked on Multiple Windows link at (218, 369) on text=Multiple Windows
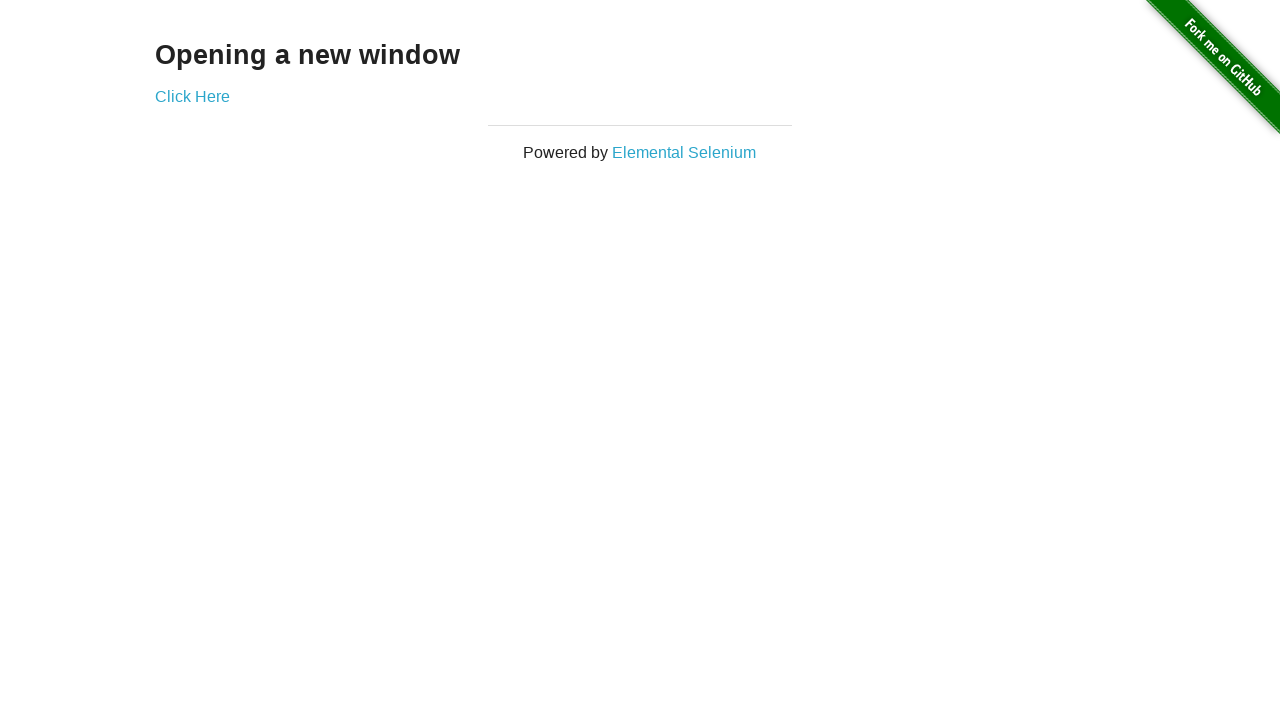

Waited for new window link selector to load
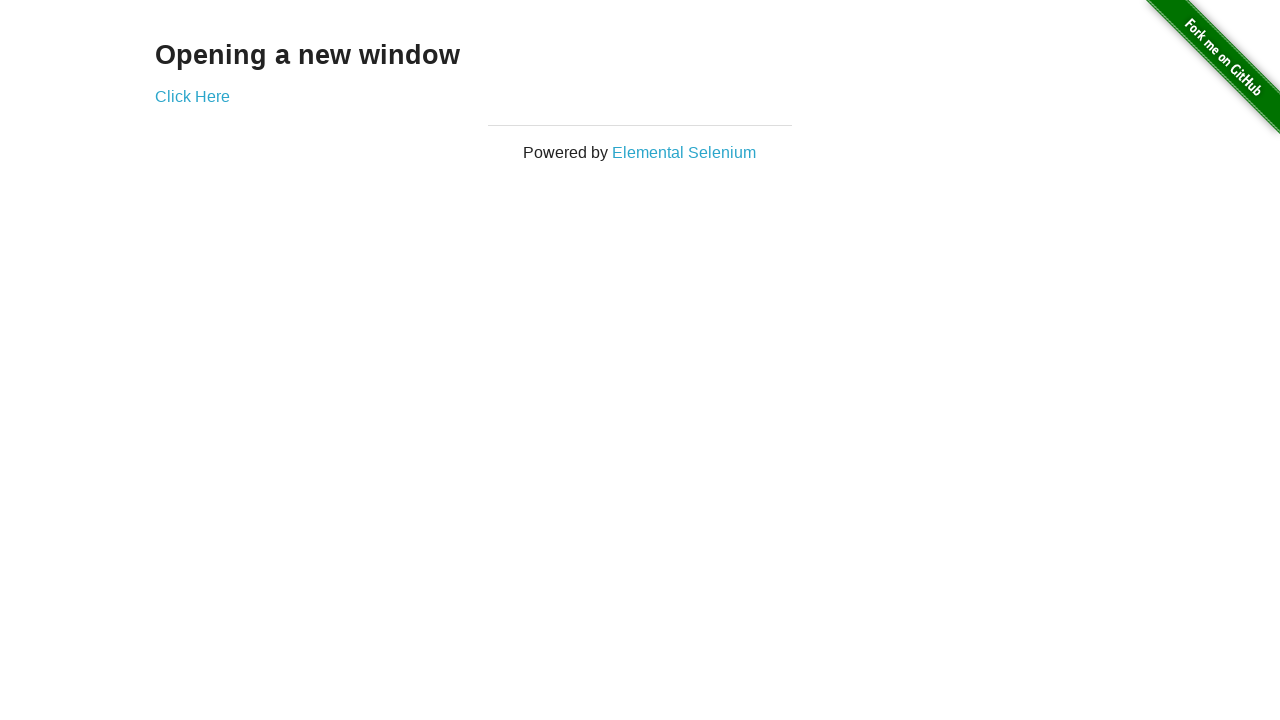

Clicked link to open new window and captured new page at (192, 96) on a[href*='windows']
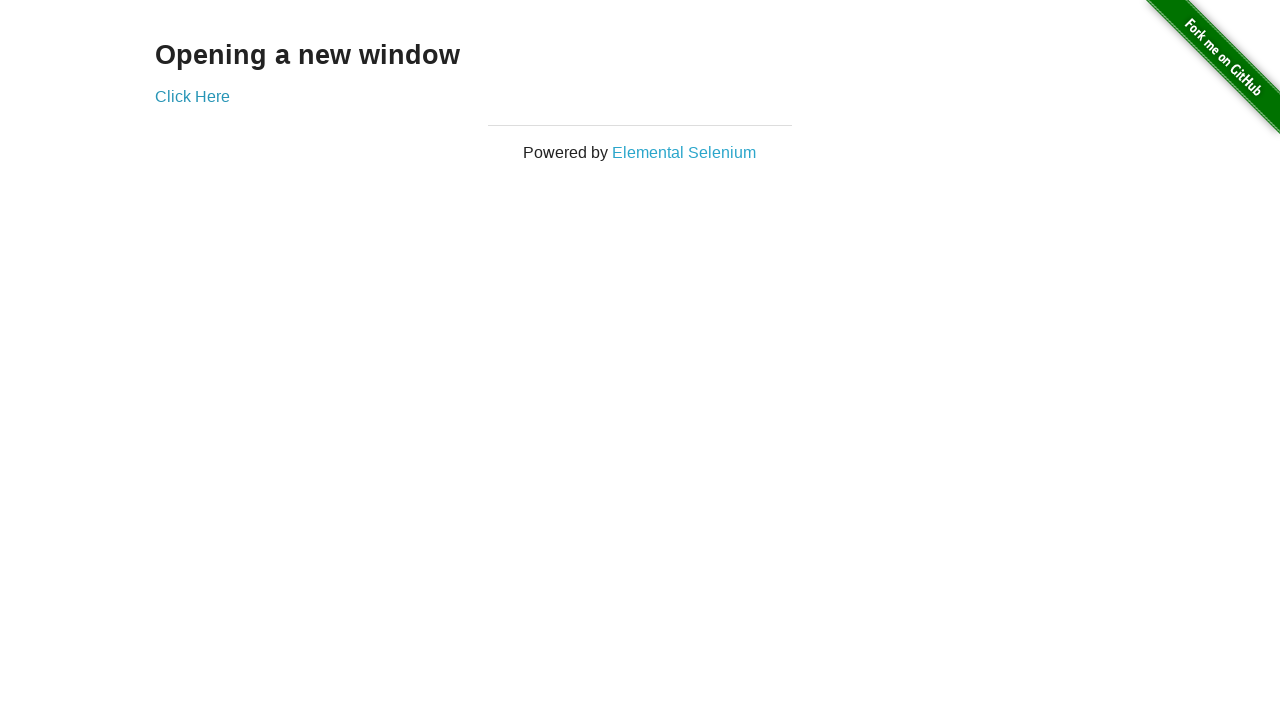

New window fully loaded
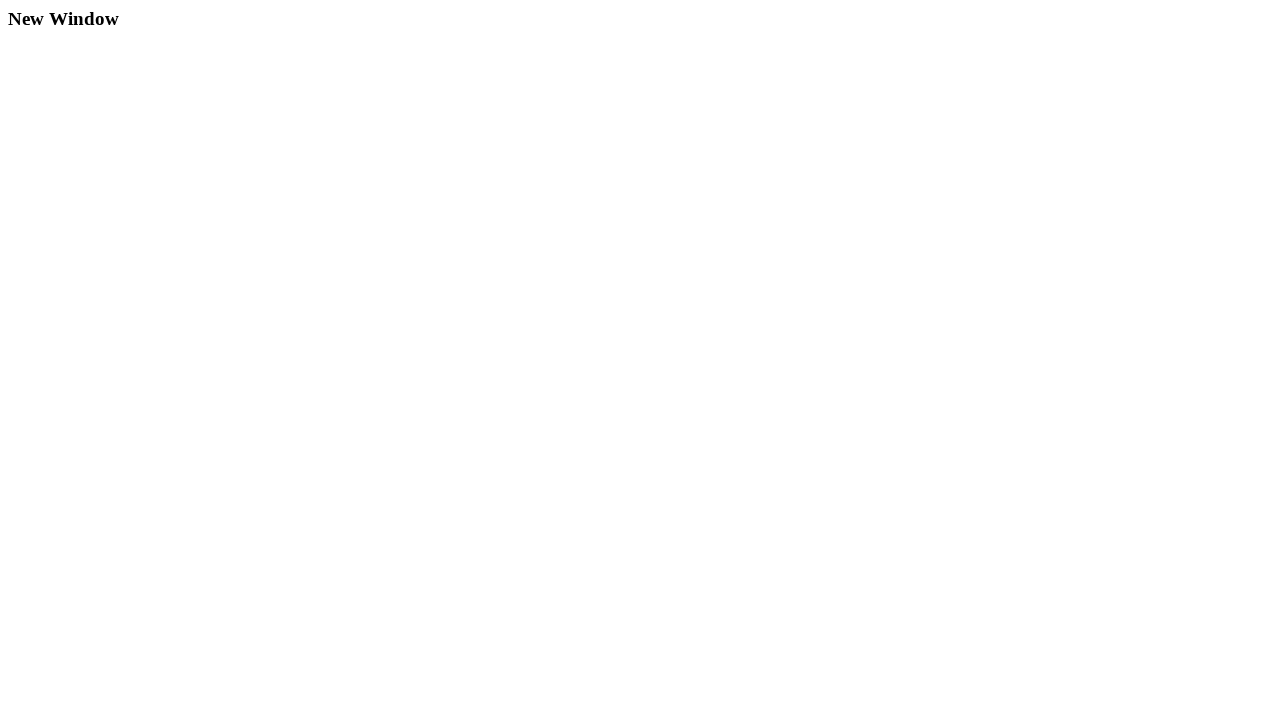

Verified h3 content exists in new window
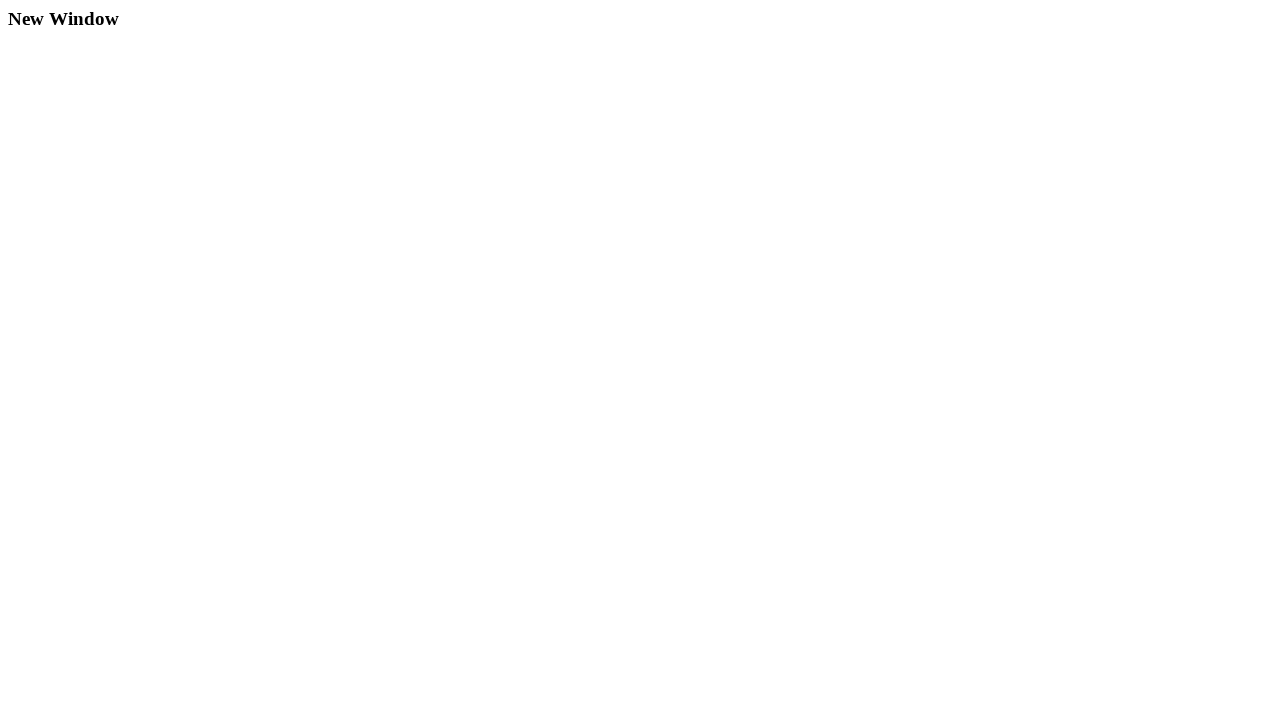

Closed new window
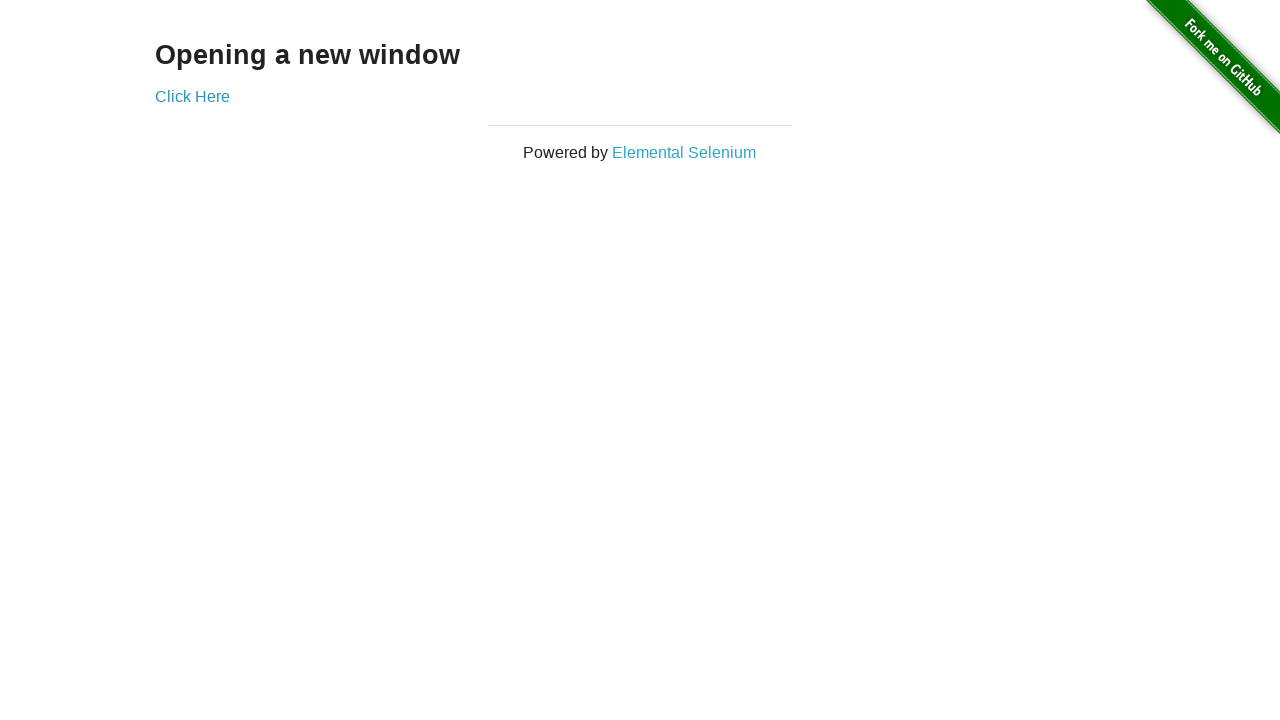

Verified original page content is displayed
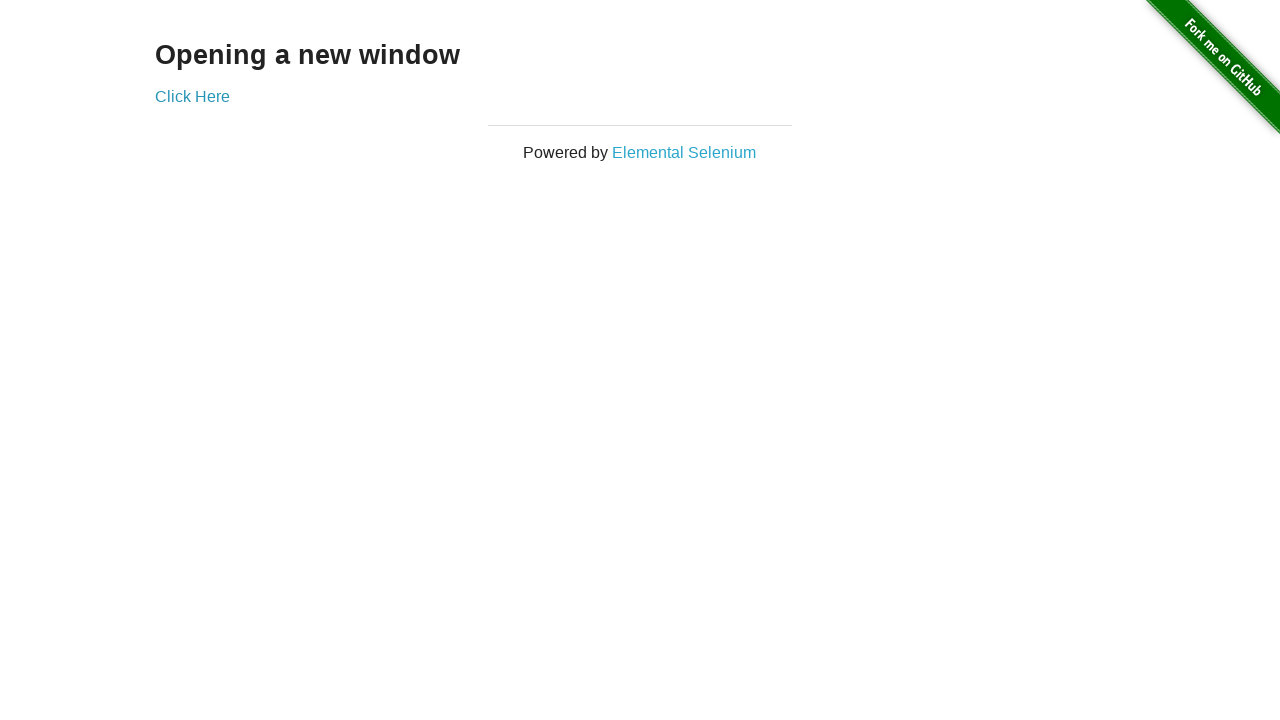

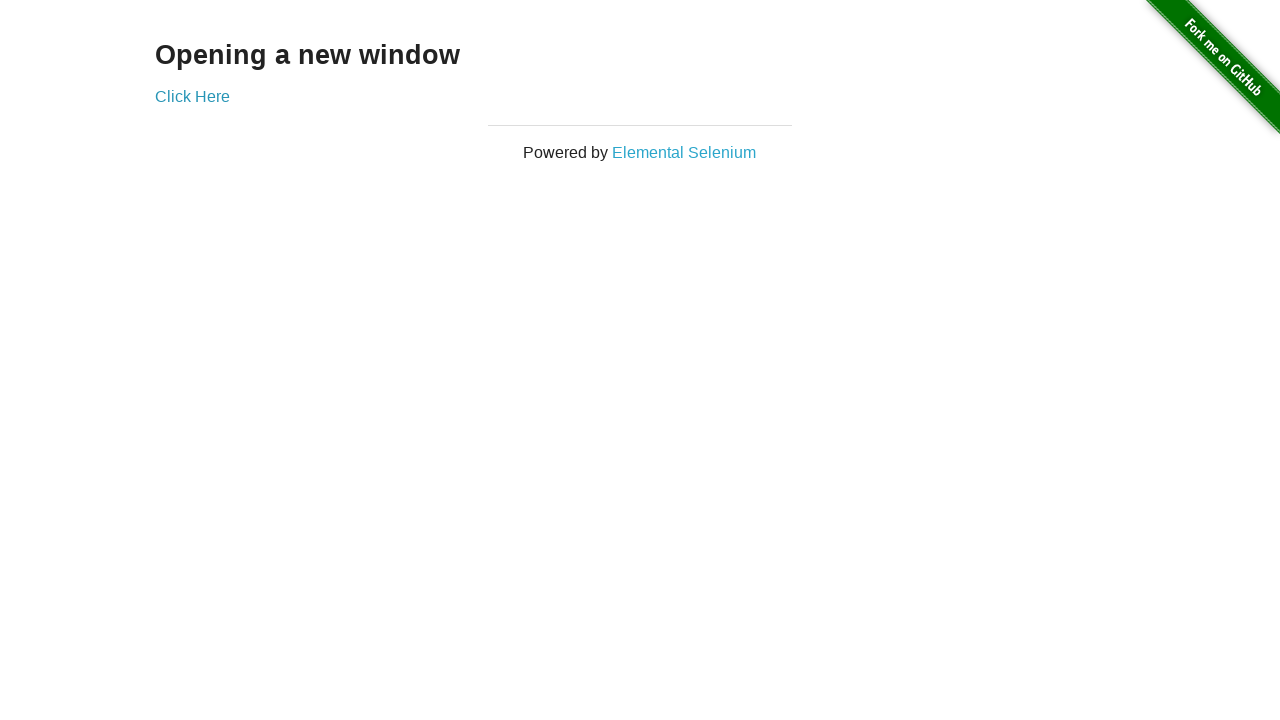